Fills out a Google Form with name, automation experience reason, years of experience selection, skills checkboxes, and title dropdown selection.

Starting URL: https://docs.google.com/forms/d/e/1FAIpQLSep9LTMntH5YqIXa5nkiPKSs283kdwitBBhXWyZdAS-e4CxBQ/viewform

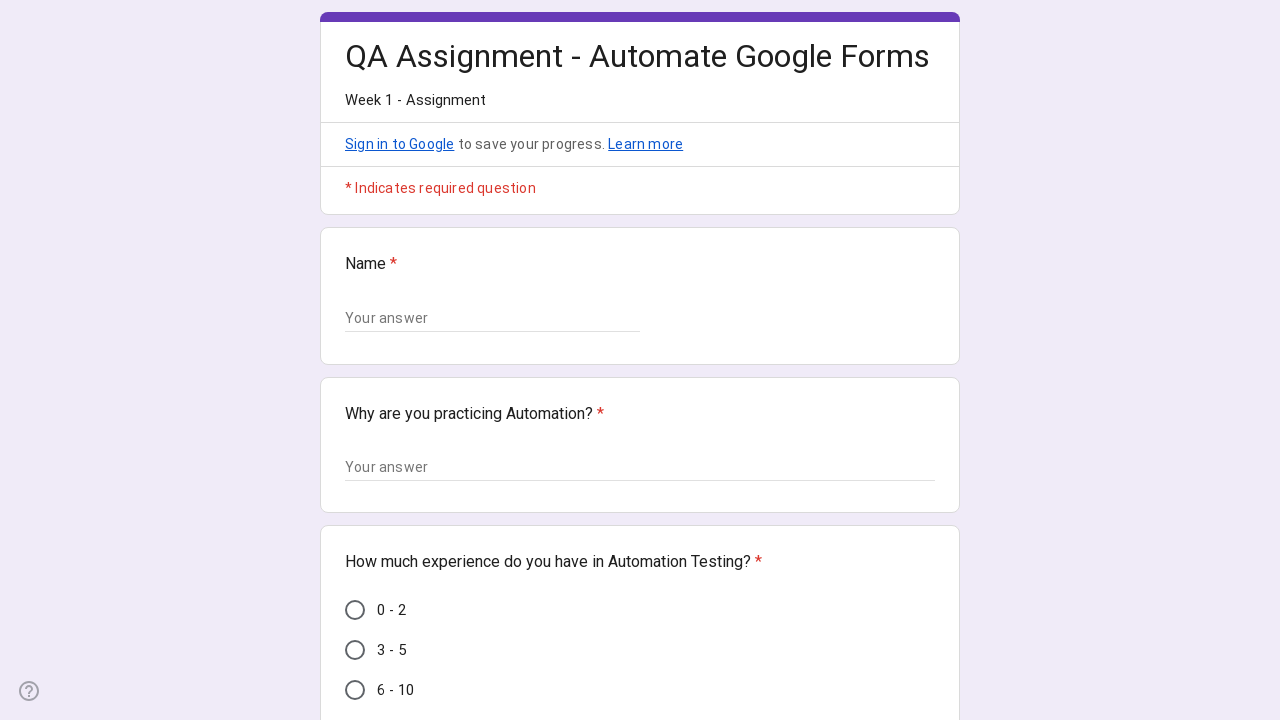

Waited for Google Form to load (networkidle)
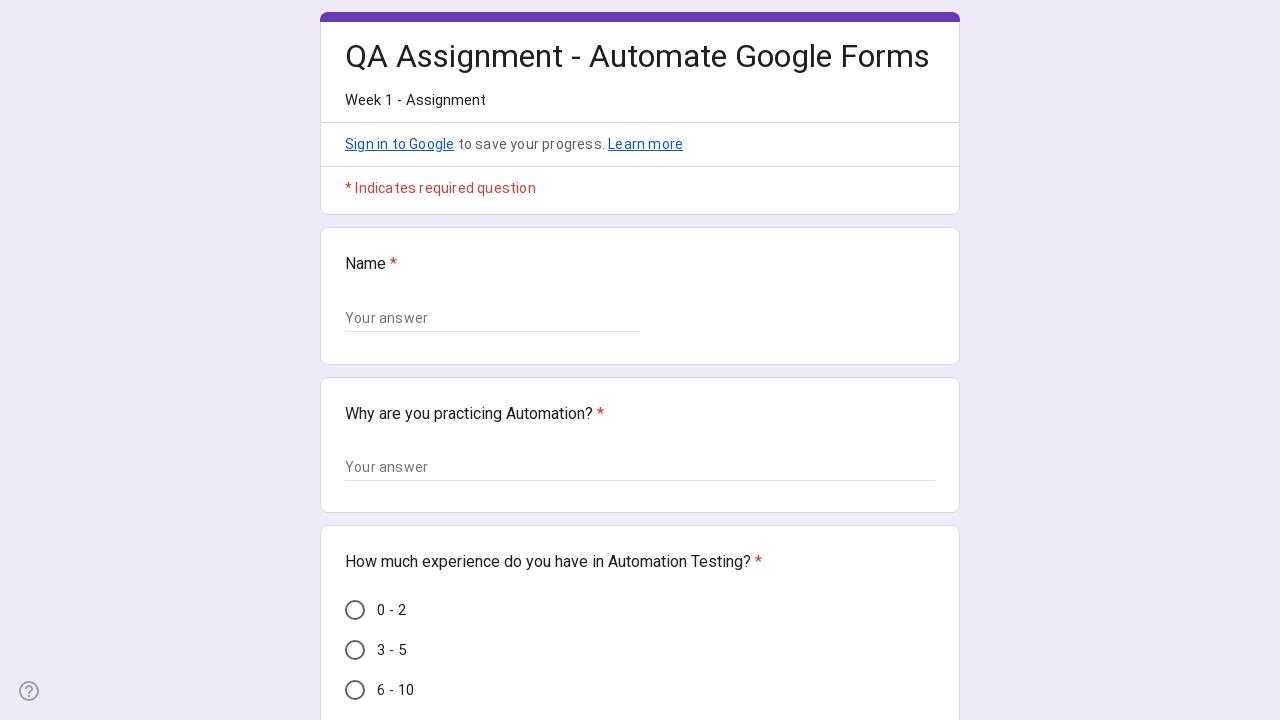

Filled Name field with 'Crio Learner' on //div//span[text()='Name']/ancestor::div[@class='geS5n']//input
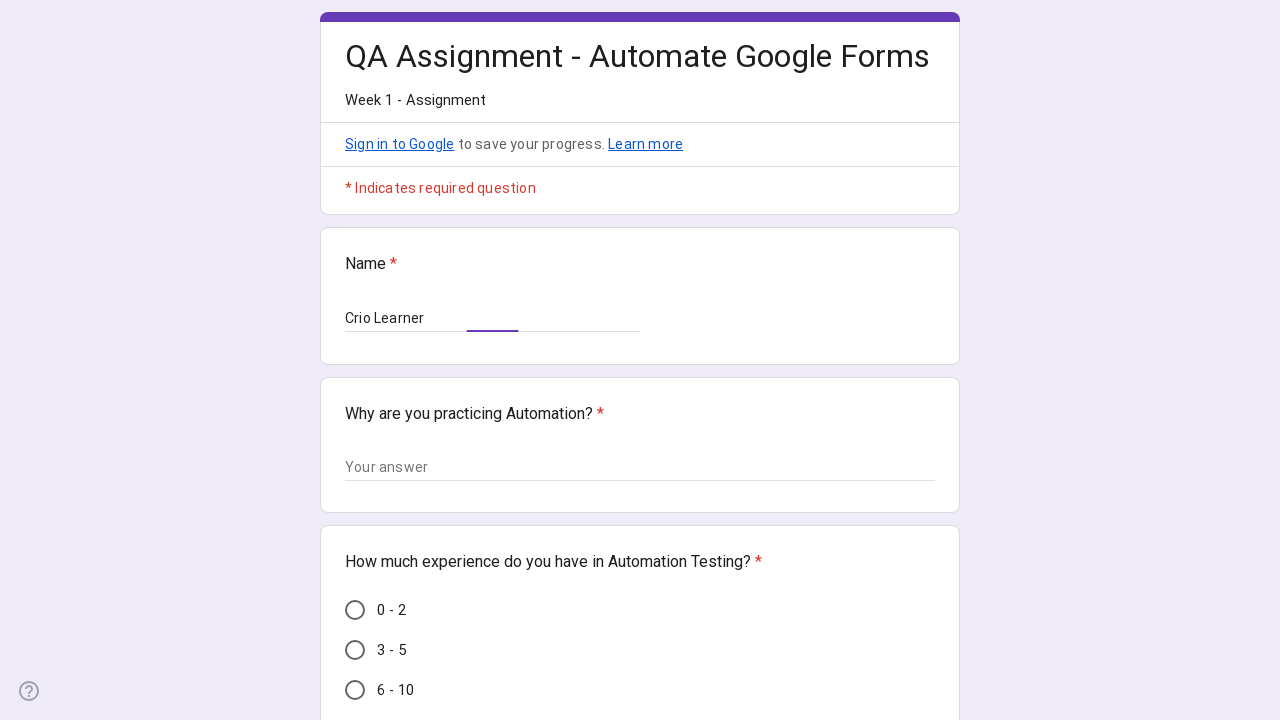

Filled automation reason with 'I want to be the best QA Engineer! 1772394951' on //span[text()='Why are you practicing Automation?']/ancestor::div[@class='z12JJ'
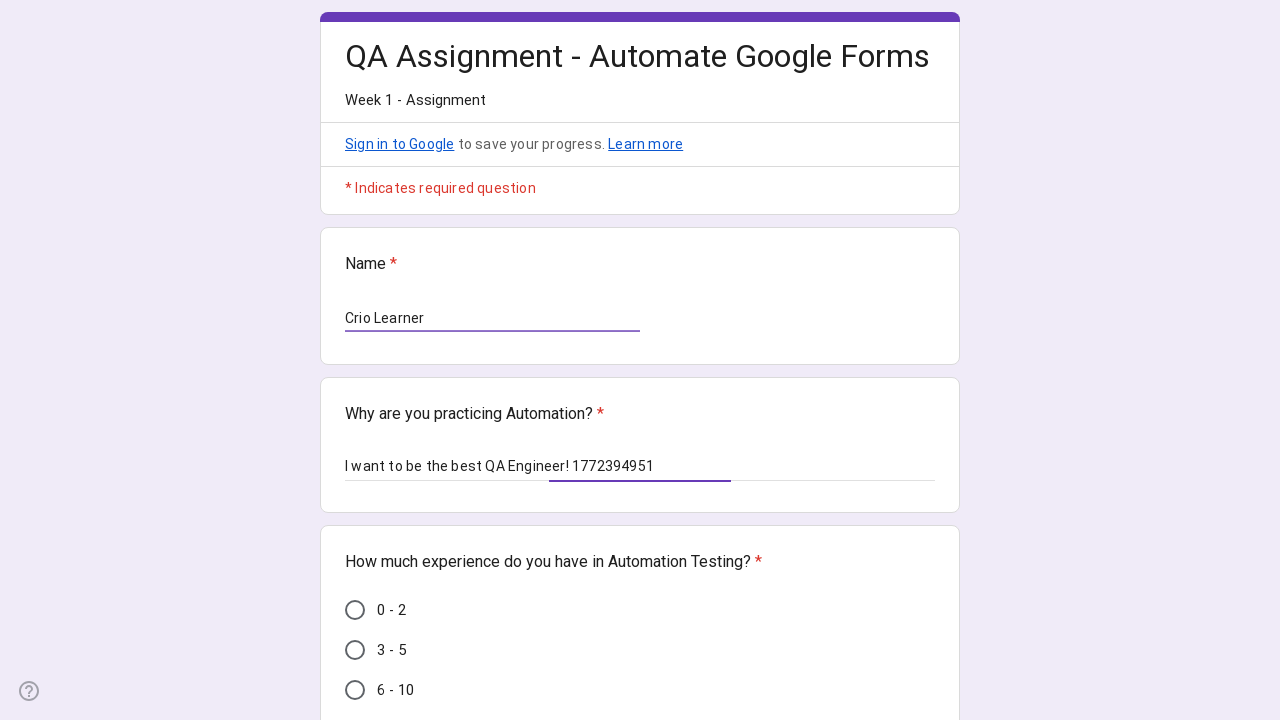

Scrolled experience option into view
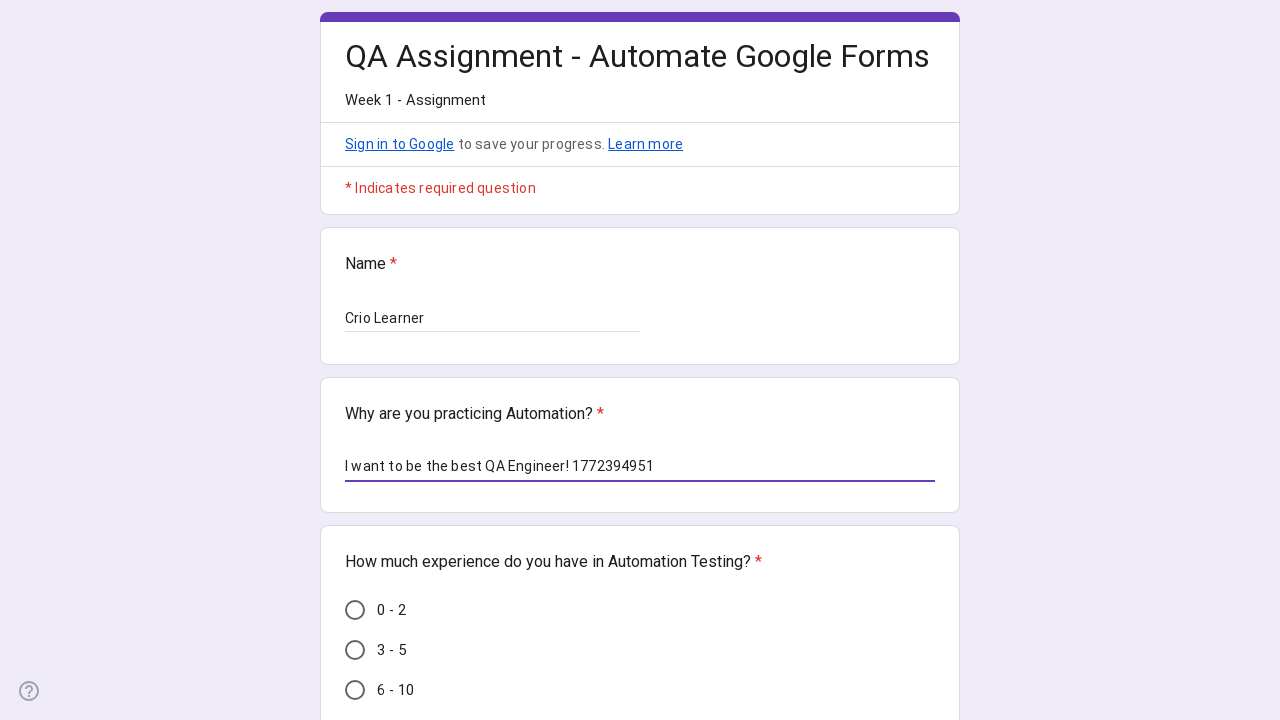

Selected '6 - 10' years of automation experience at (355, 690) on xpath=//div[@class='nWQGrd zwllIb']//div[@class='Od2TWd hYsg7c' and @data-value=
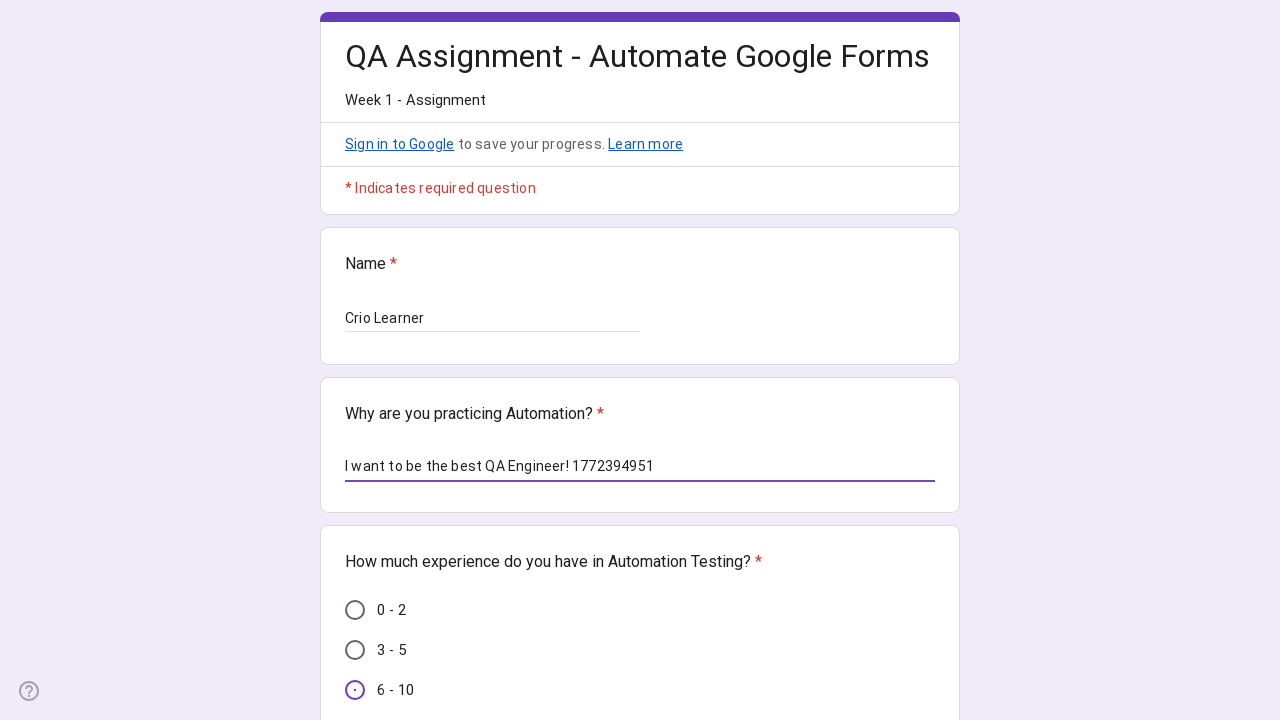

Scrolled 'Java' skill checkbox into view
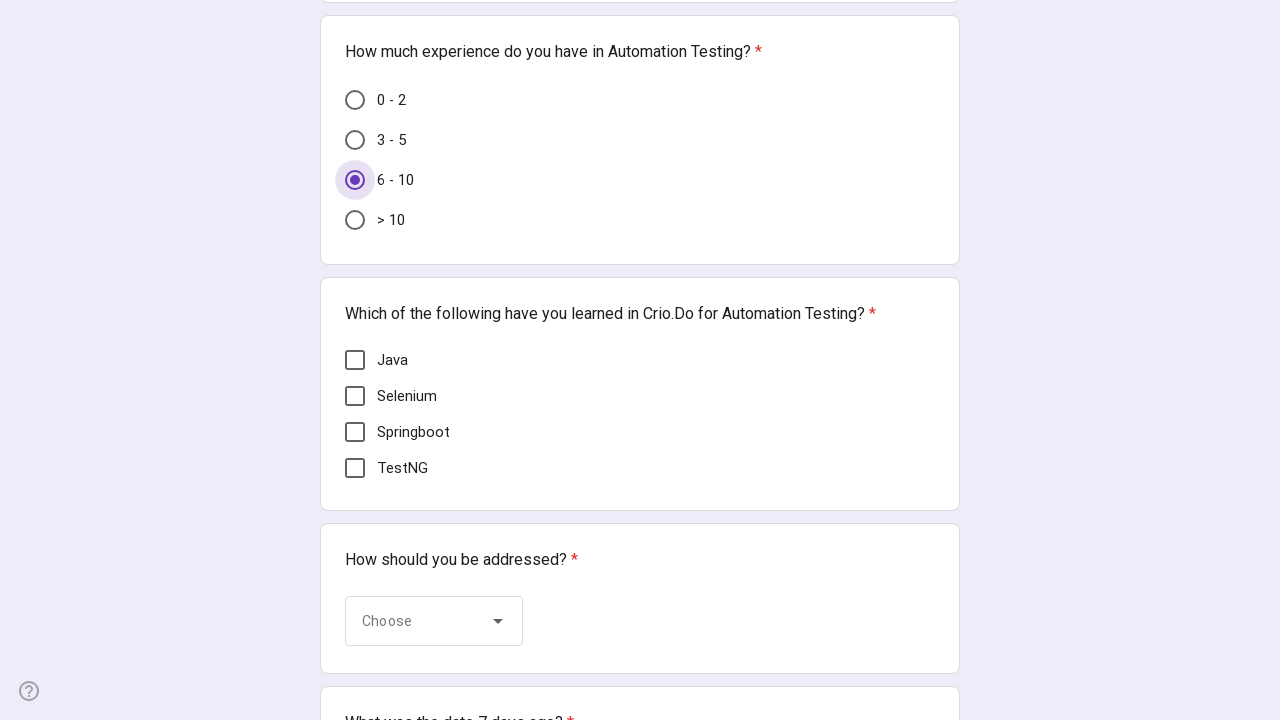

Selected 'Java' skill checkbox at (355, 360) on //div[@class='uVccjd aiSeRd FXLARc wGQFbe BJHAP oLlshd' and @aria-label='Java']
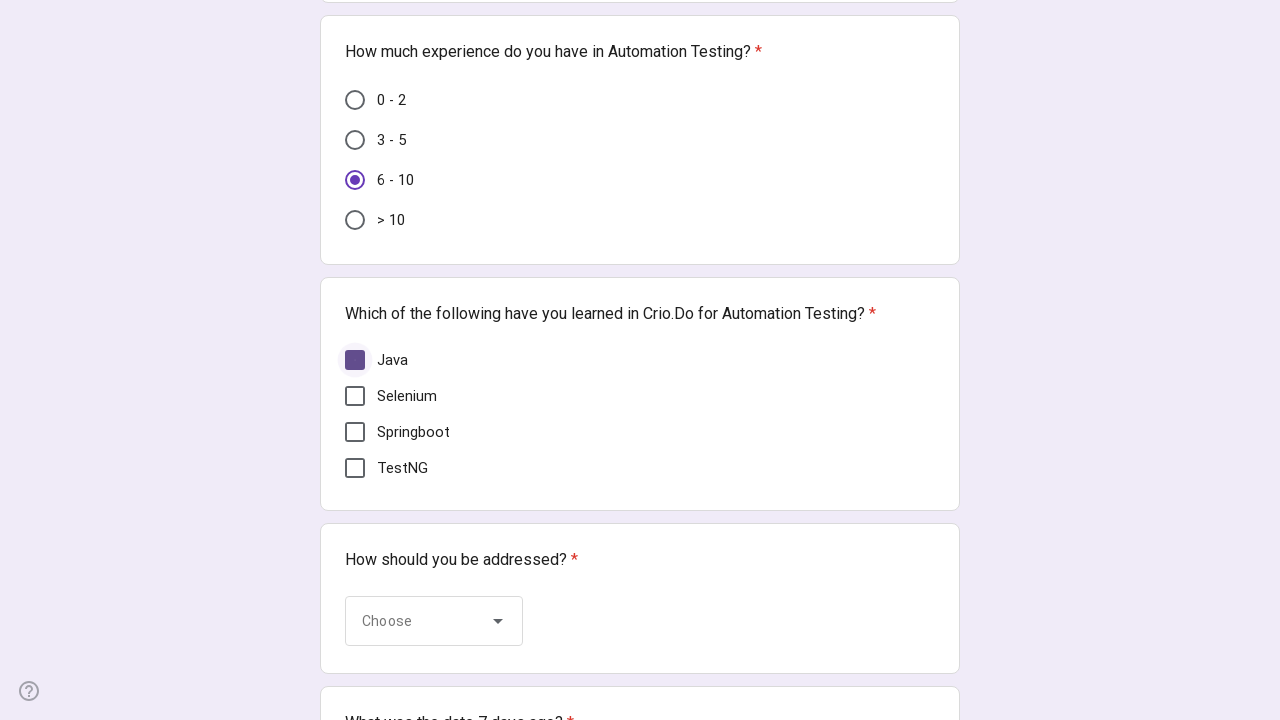

Scrolled 'Selenium' skill checkbox into view
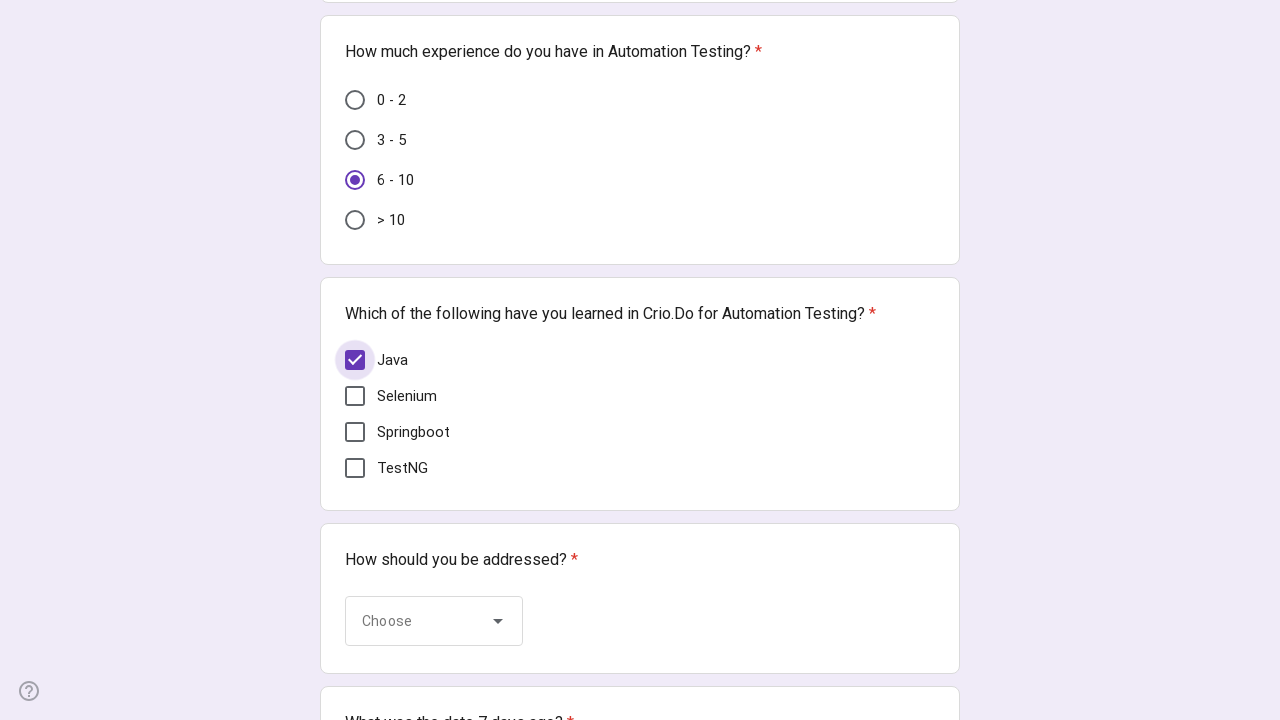

Selected 'Selenium' skill checkbox at (355, 396) on //div[@class='uVccjd aiSeRd FXLARc wGQFbe BJHAP oLlshd' and @aria-label='Seleniu
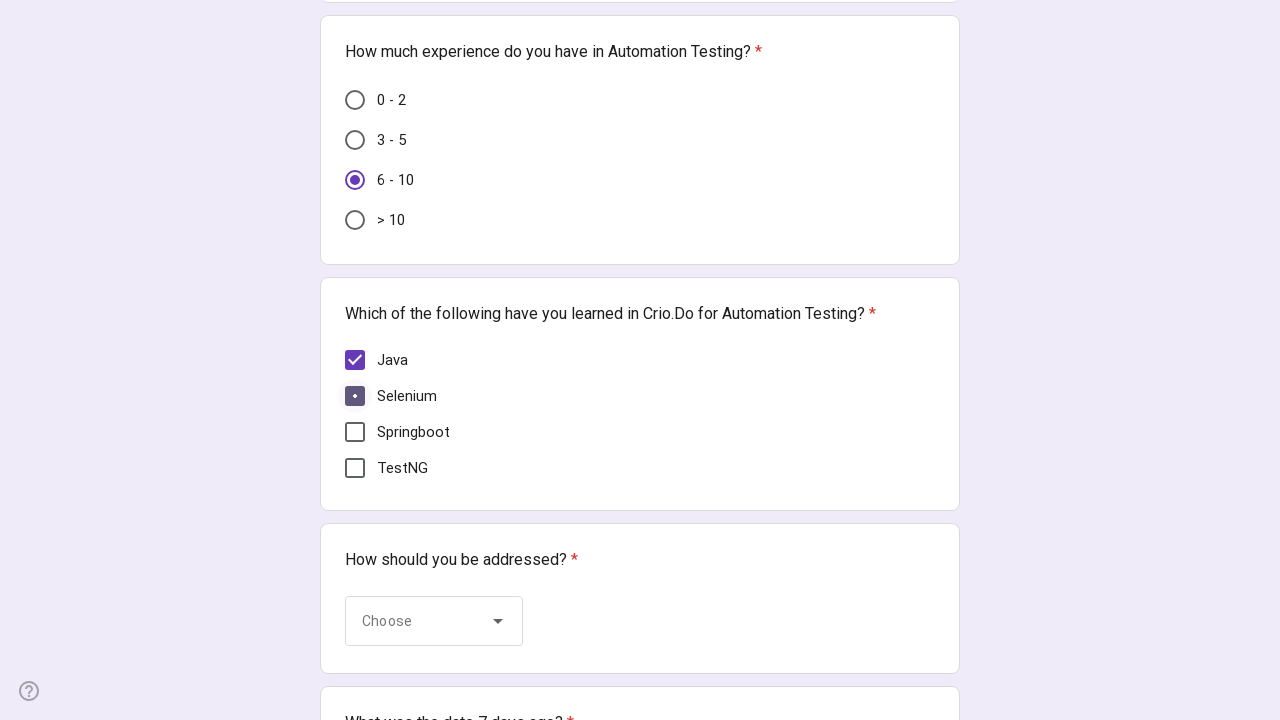

Scrolled 'TestNG' skill checkbox into view
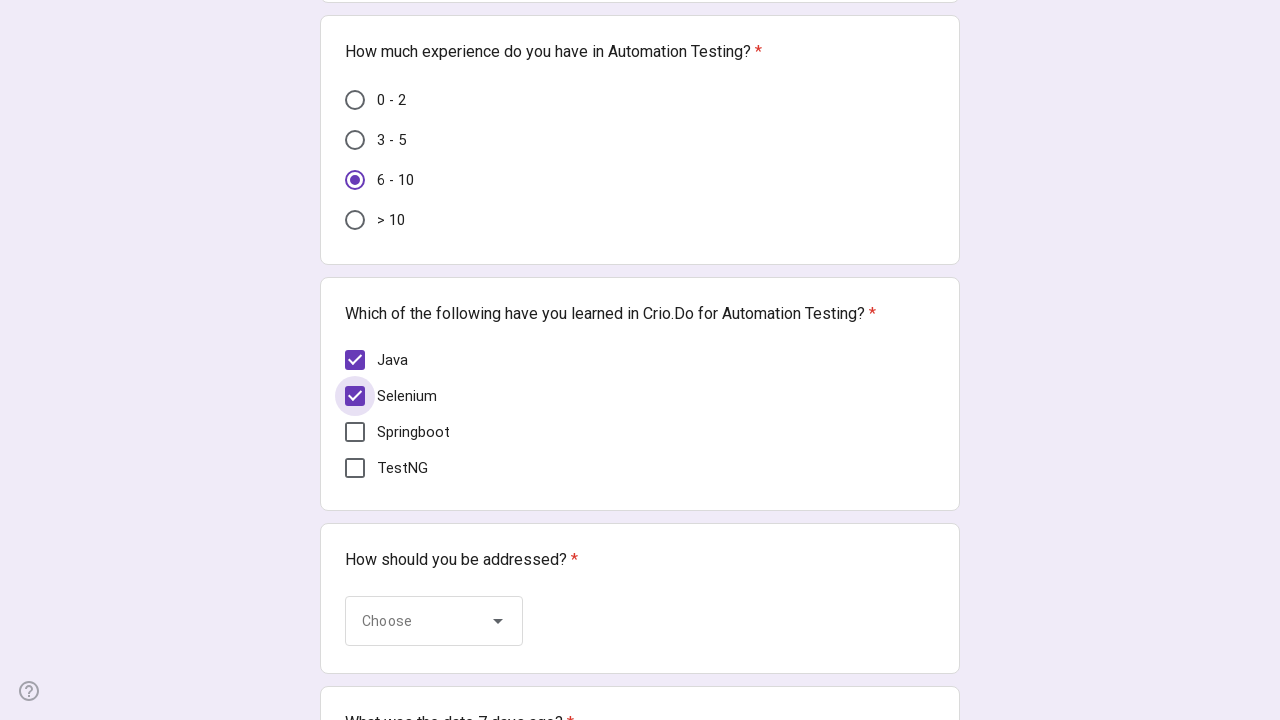

Selected 'TestNG' skill checkbox at (355, 468) on //div[@class='uVccjd aiSeRd FXLARc wGQFbe BJHAP oLlshd' and @aria-label='TestNG'
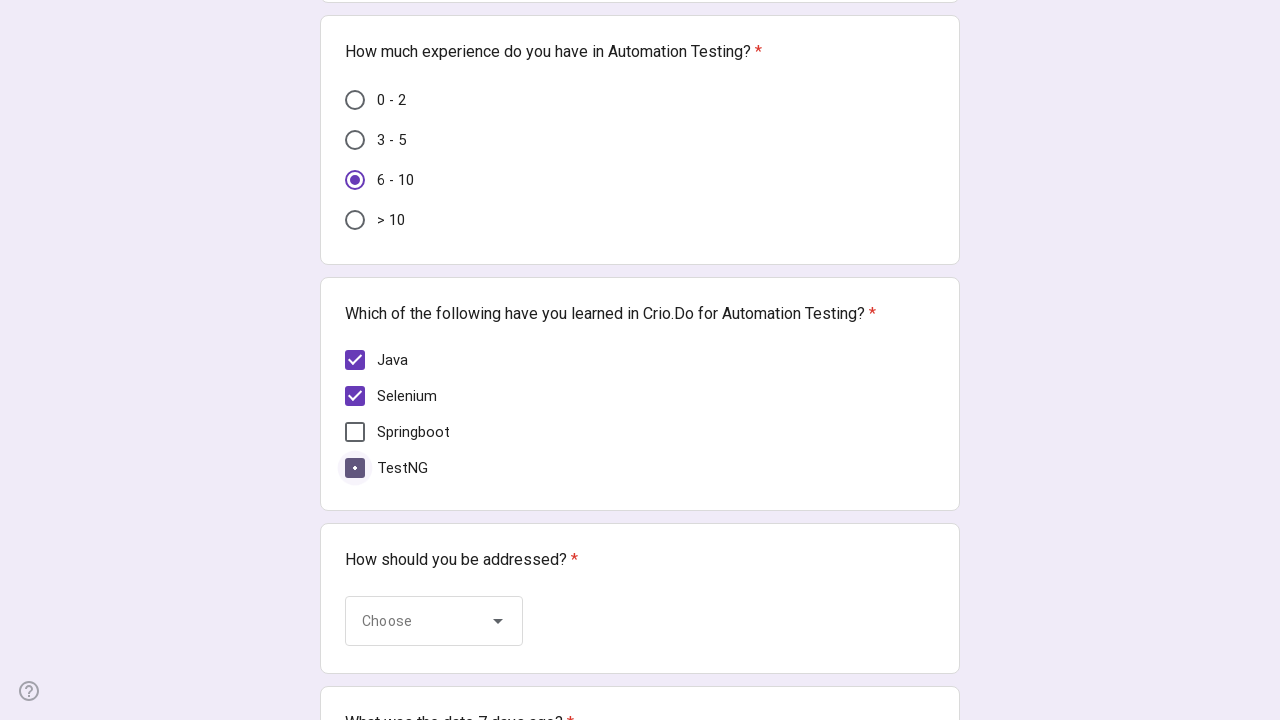

Clicked title dropdown to open it at (434, 621) on (//div[@class='MocG8c HZ3kWc mhLiyf LMgvRb KKjvXb DEh1R'])[1]
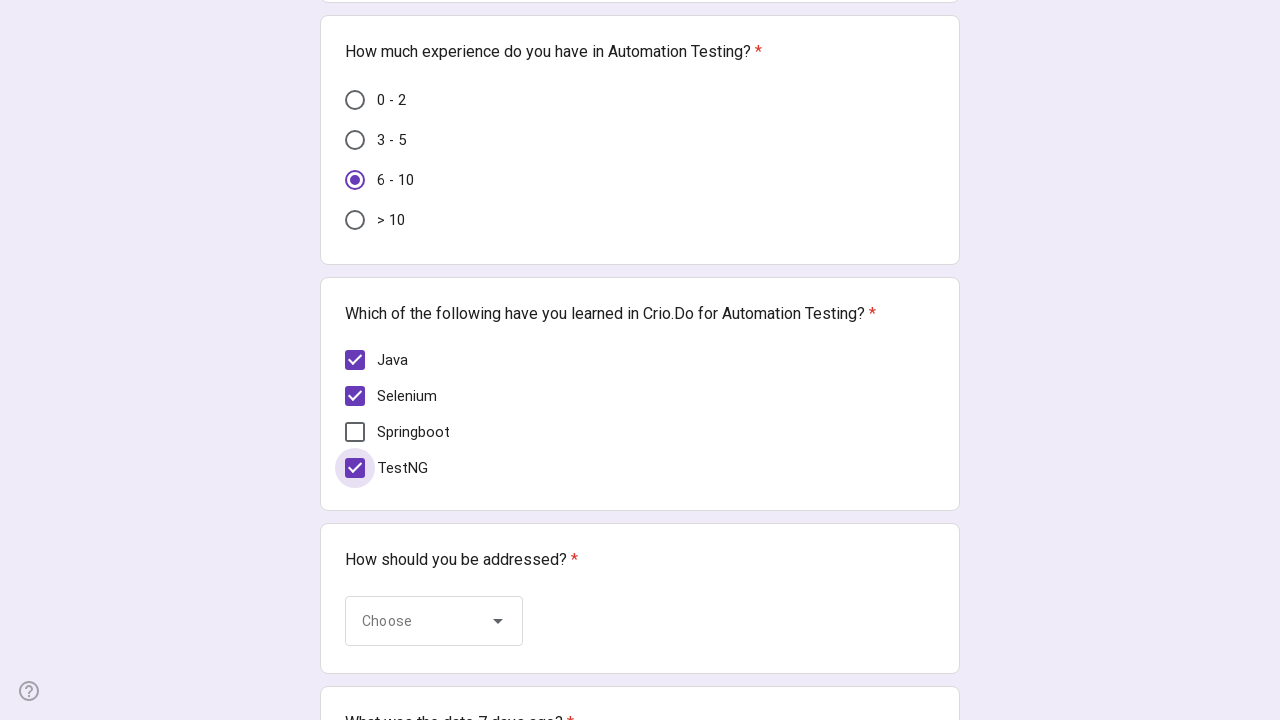

Waited for 'Mrs' option to become visible in dropdown
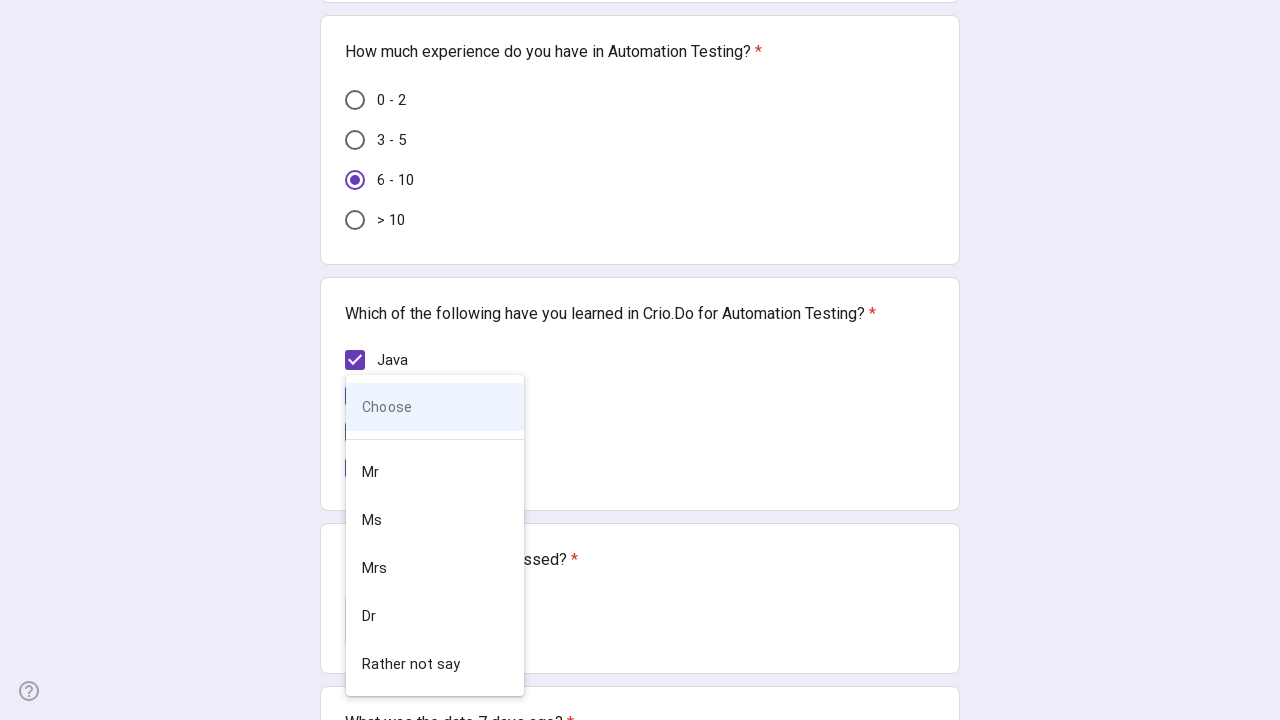

Selected 'Mrs' from title dropdown at (435, 568) on xpath=//div[contains(@class,'MocG8c HZ3kWc mhLiyf OIC90c LMgvRb') and @role='opt
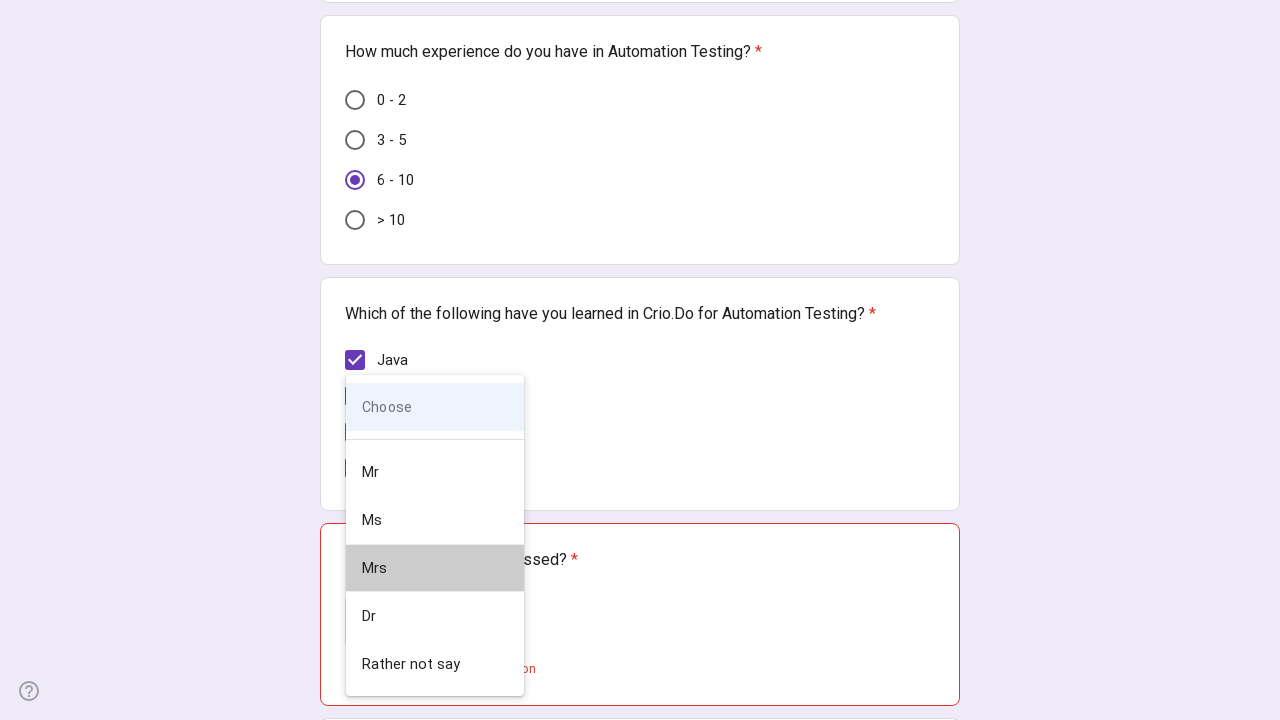

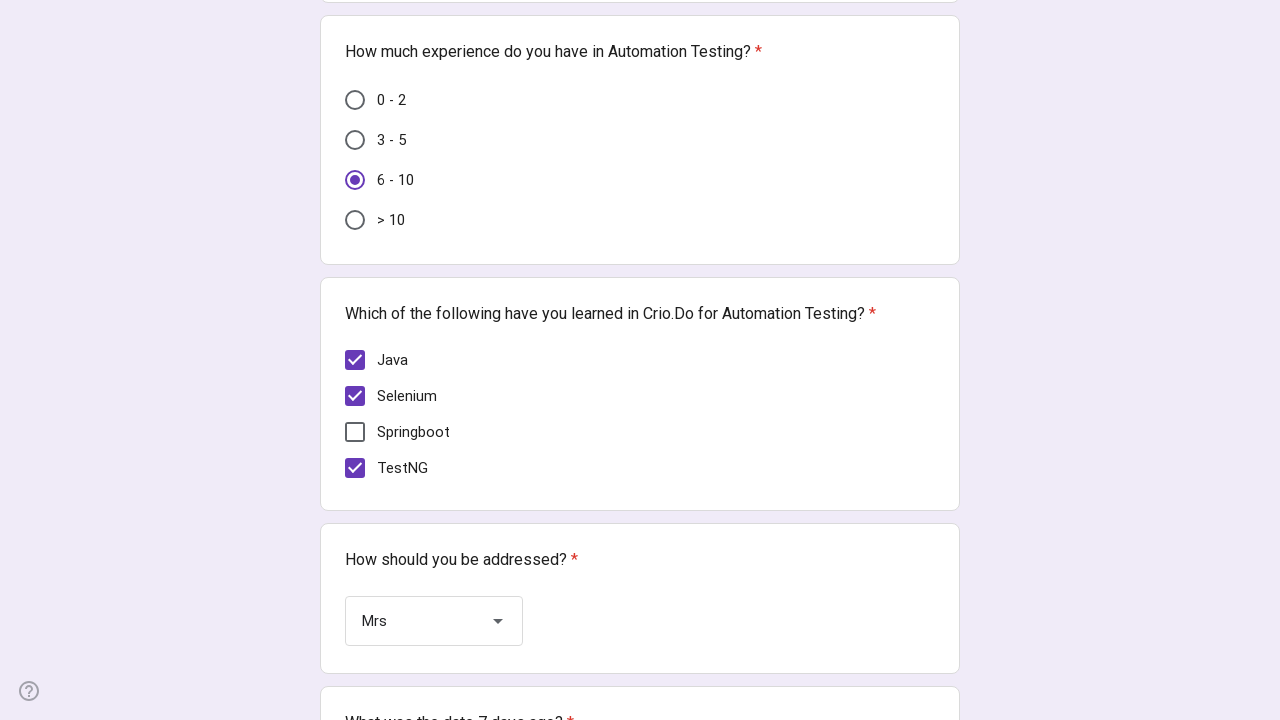